Navigates to Saxo home page and sets up browser window

Starting URL: https://www.home.saxo/

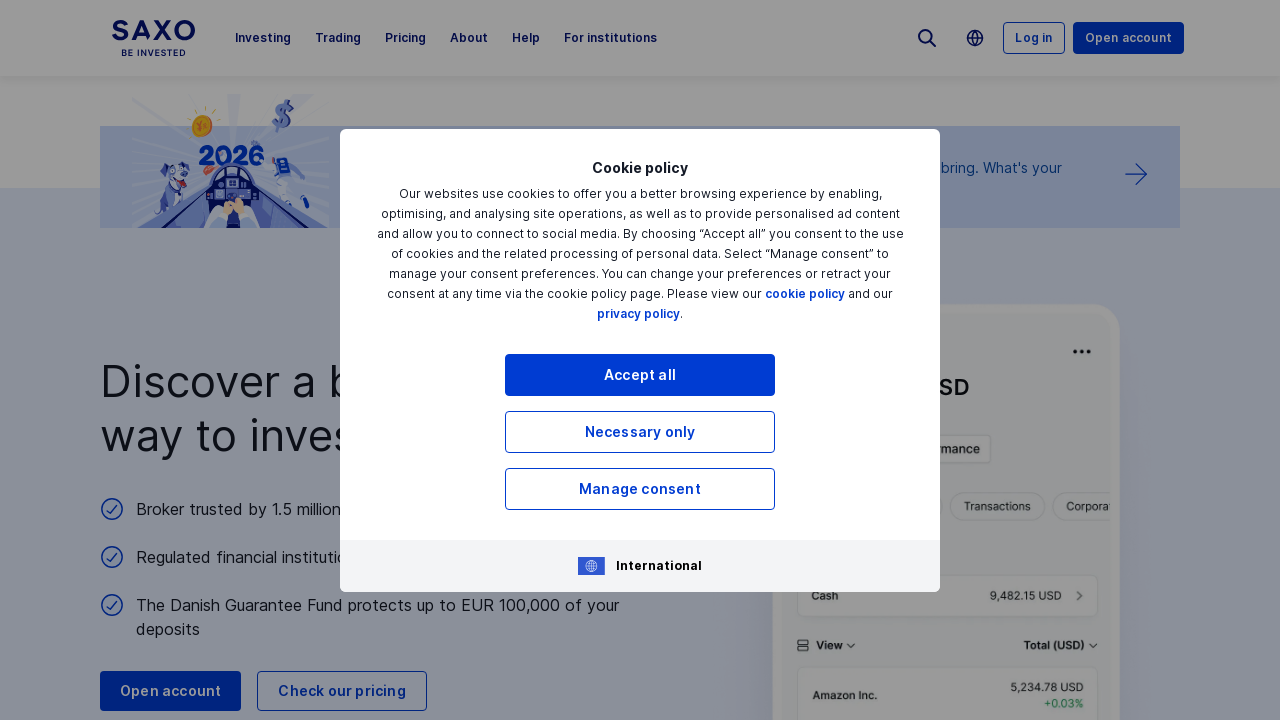

Waited for Saxo home page to load with networkidle state
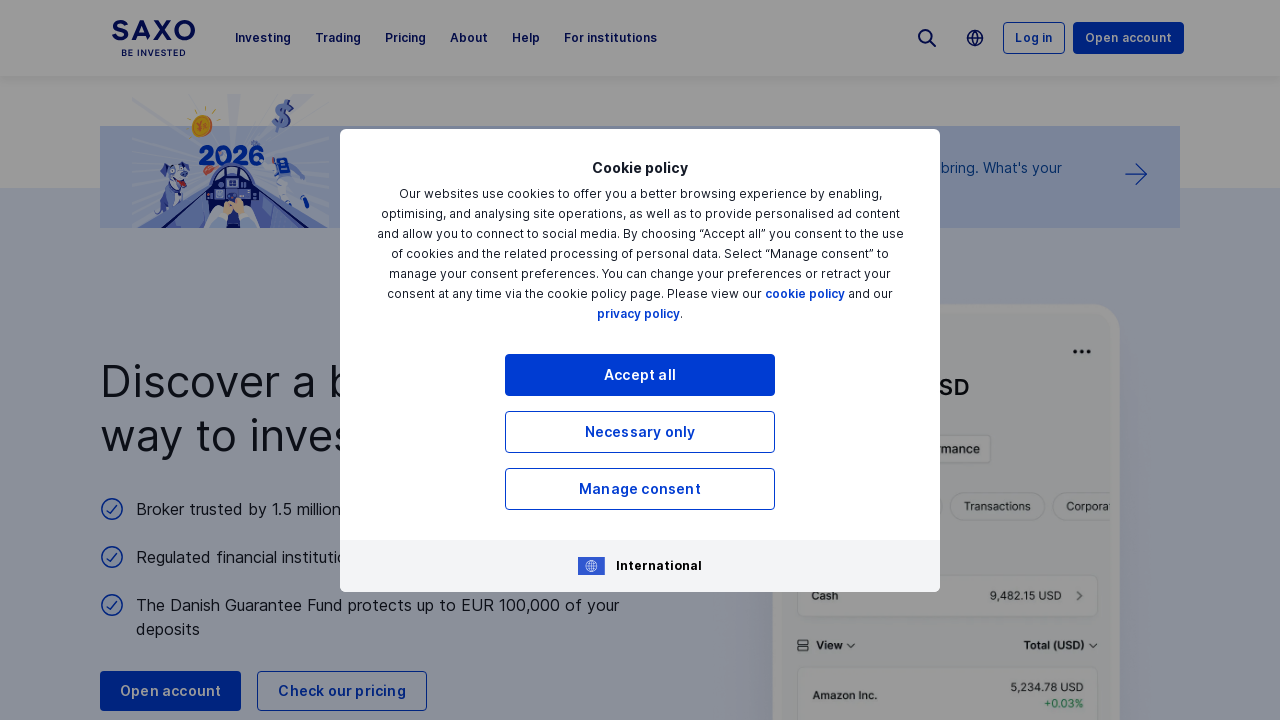

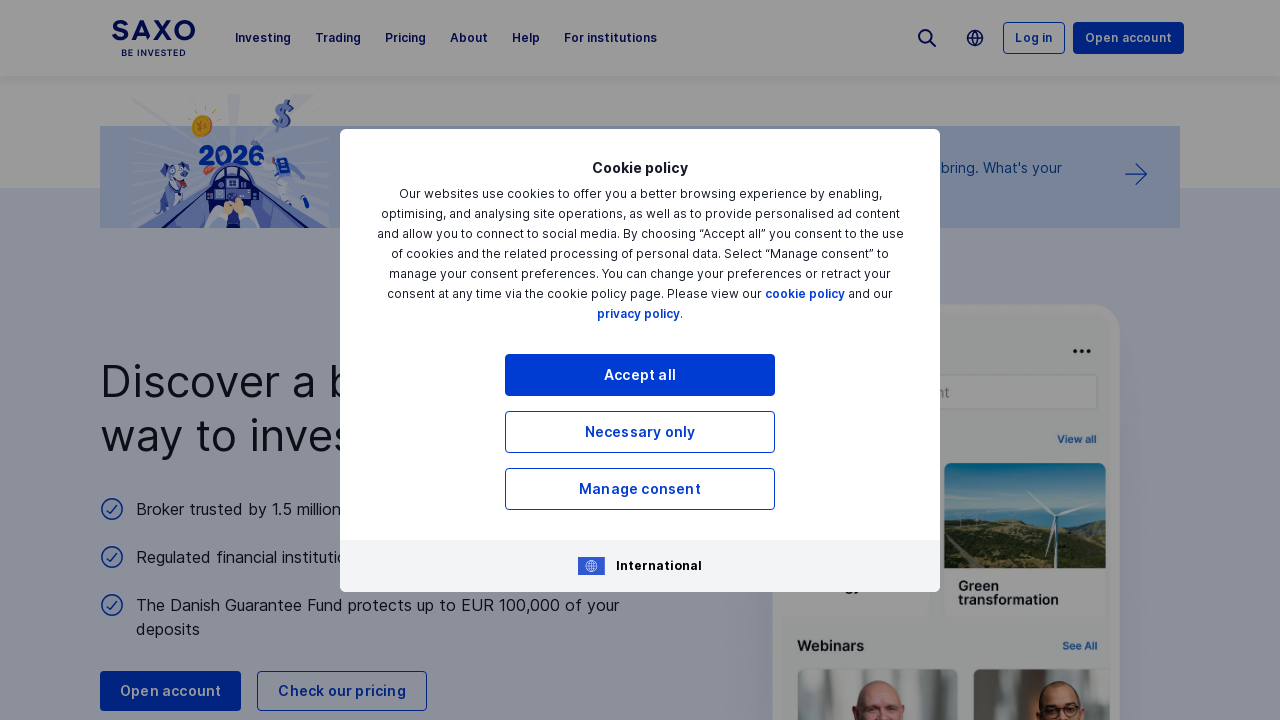